Tests keyboard copy-paste functionality by copying text from one text area and pasting it into another using keyboard shortcuts

Starting URL: https://extendsclass.com/text-compare.html

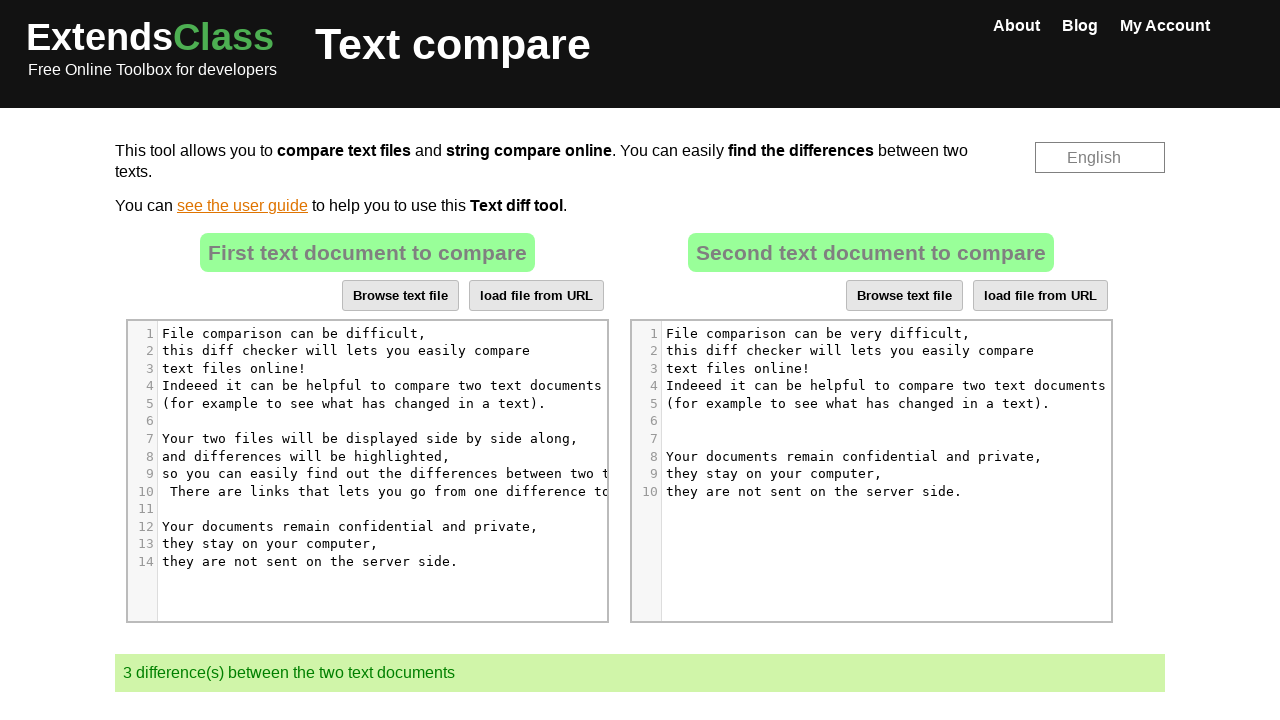

Clicked on first text area to focus at (374, 438) on //*[@id="dropZone"]//div[7]/pre/span
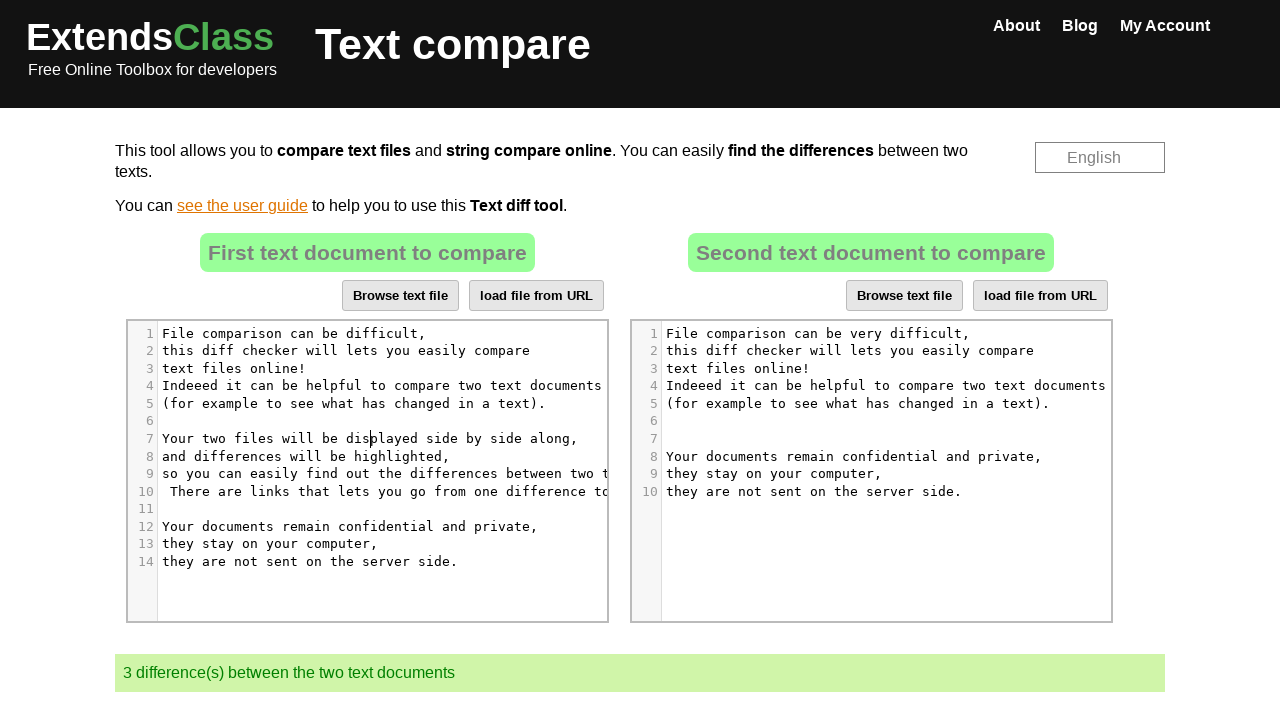

Selected all text in first text area using Ctrl+A
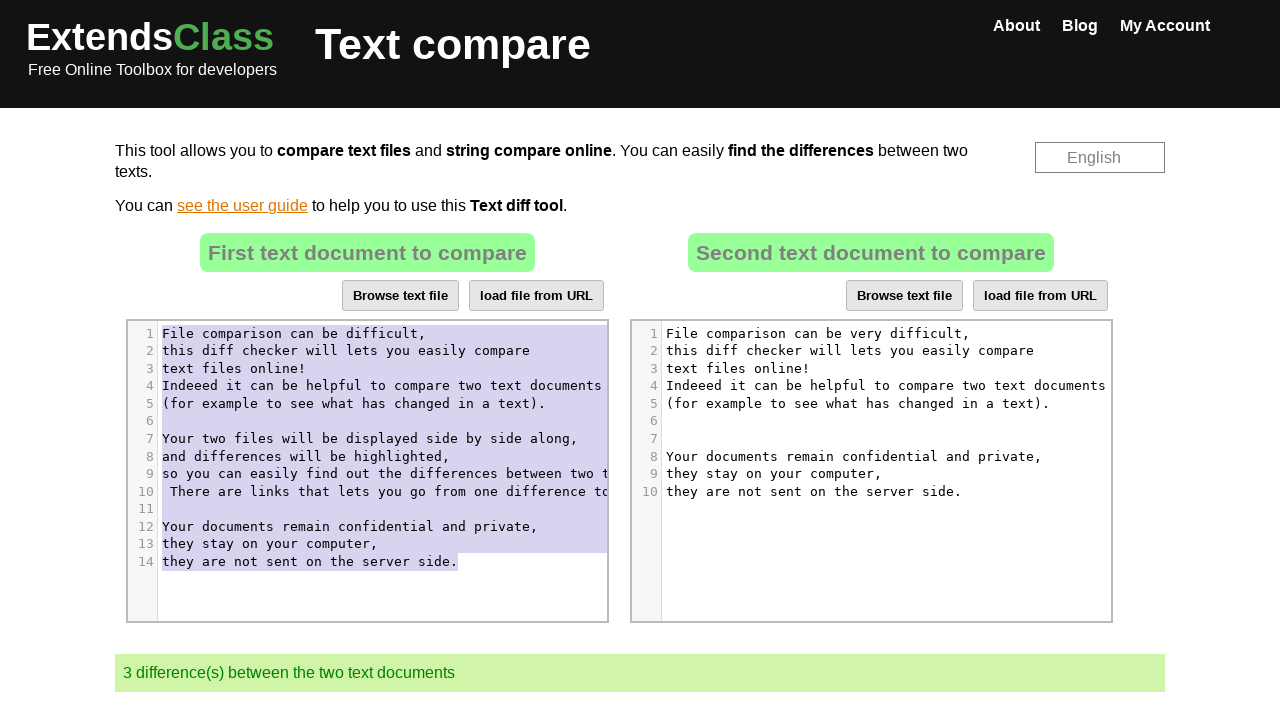

Copied text from first text area using Ctrl+C
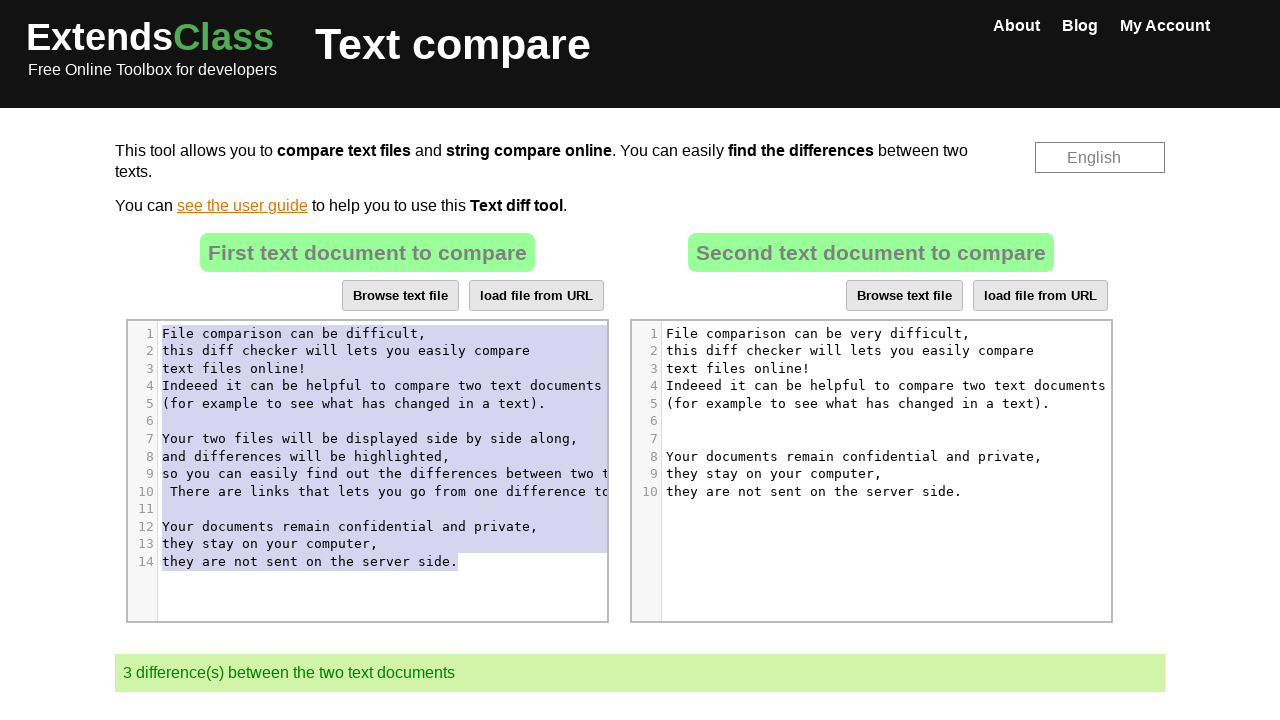

Clicked on second text area to focus at (858, 403) on //*[@id="dropZone2"]//div[5]/pre/span
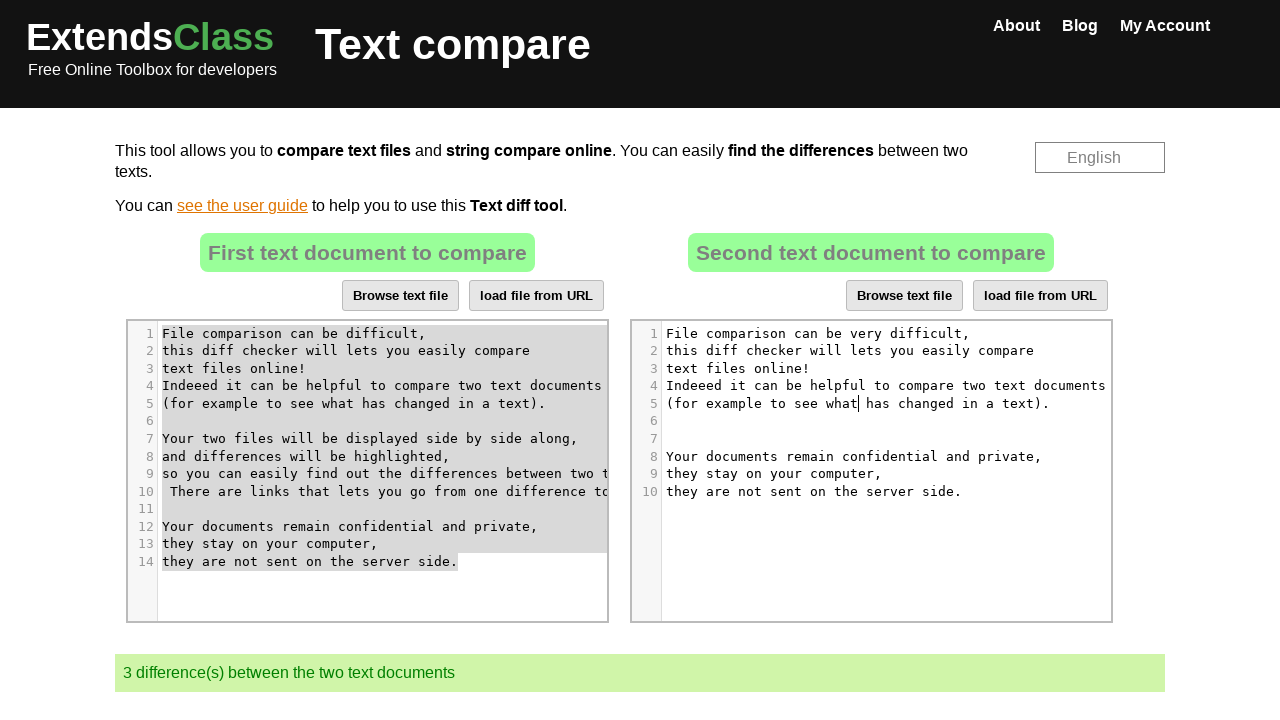

Selected all text in second text area using Ctrl+A
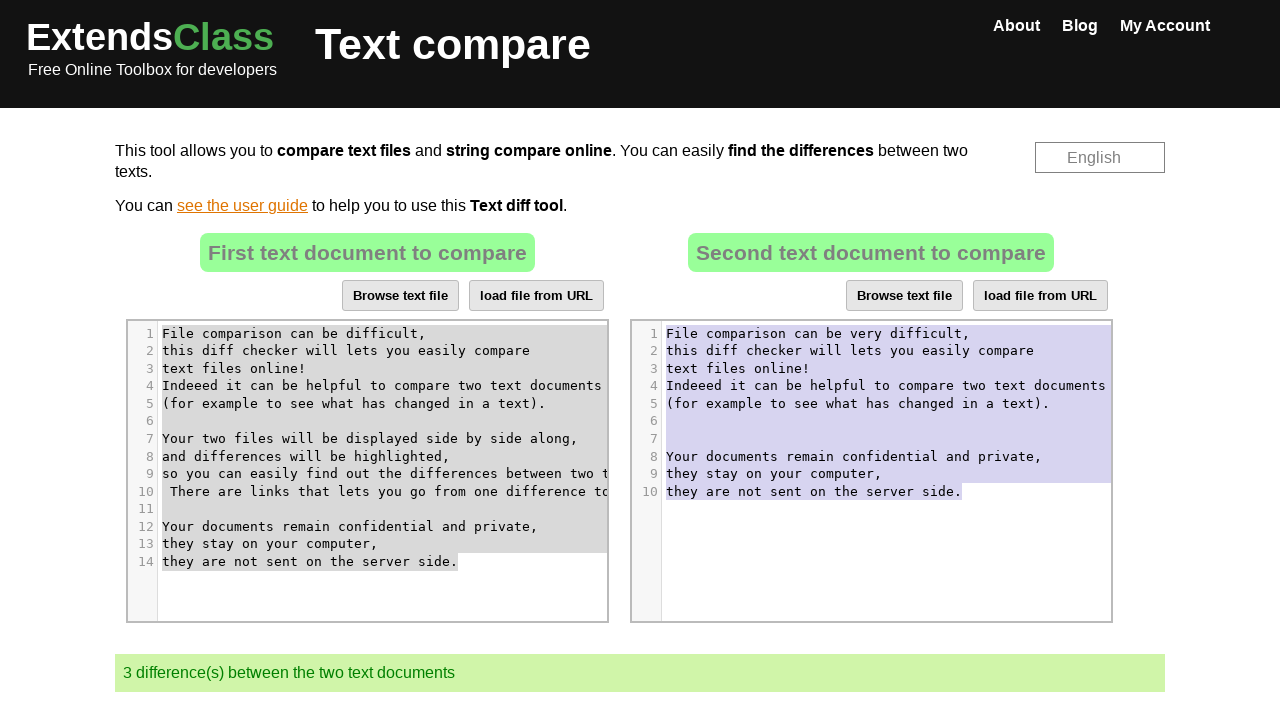

Pasted copied text into second text area using Ctrl+V
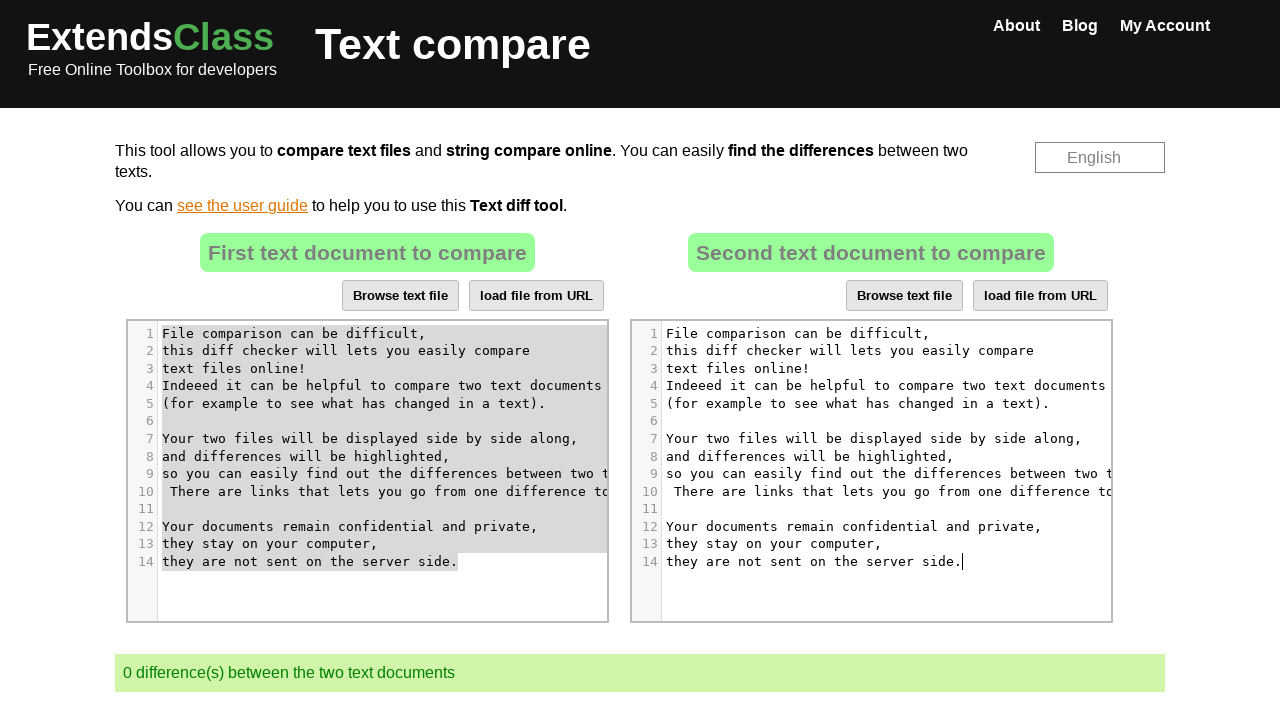

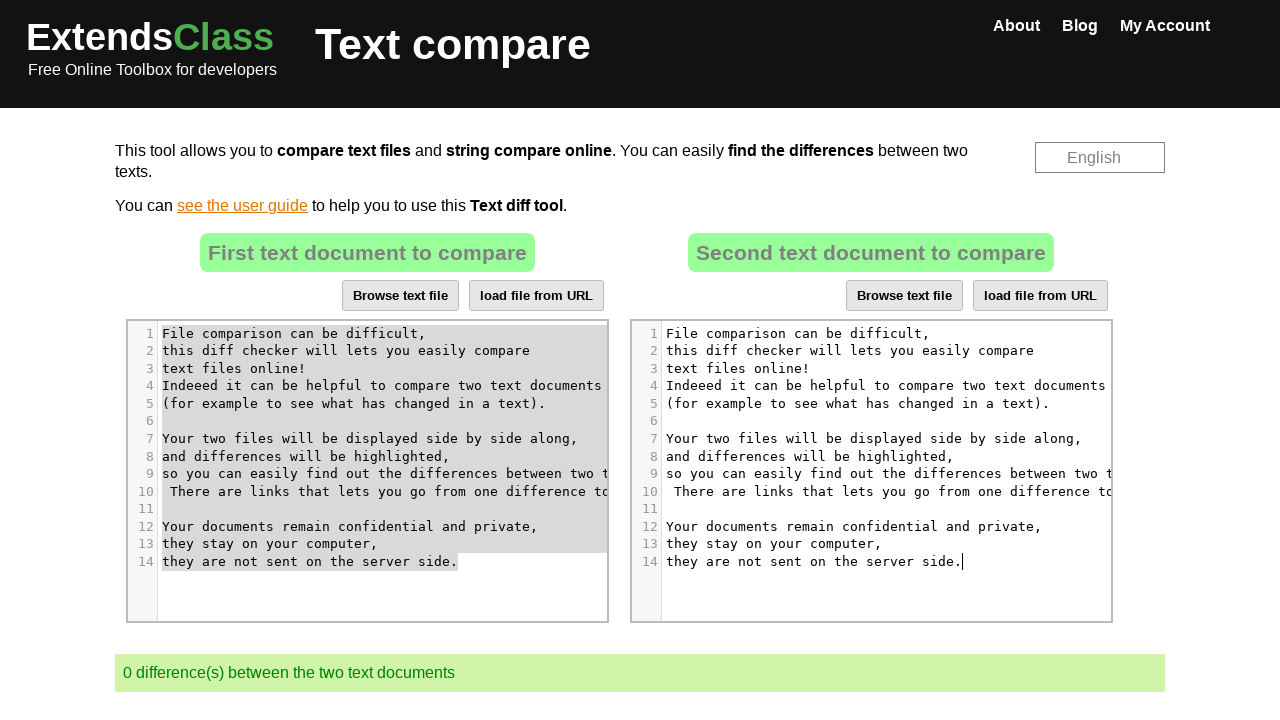